Tests opting out of A/B tests by adding an opt-out cookie before visiting the A/B test page, then navigating to verify the opt-out works

Starting URL: http://the-internet.herokuapp.com

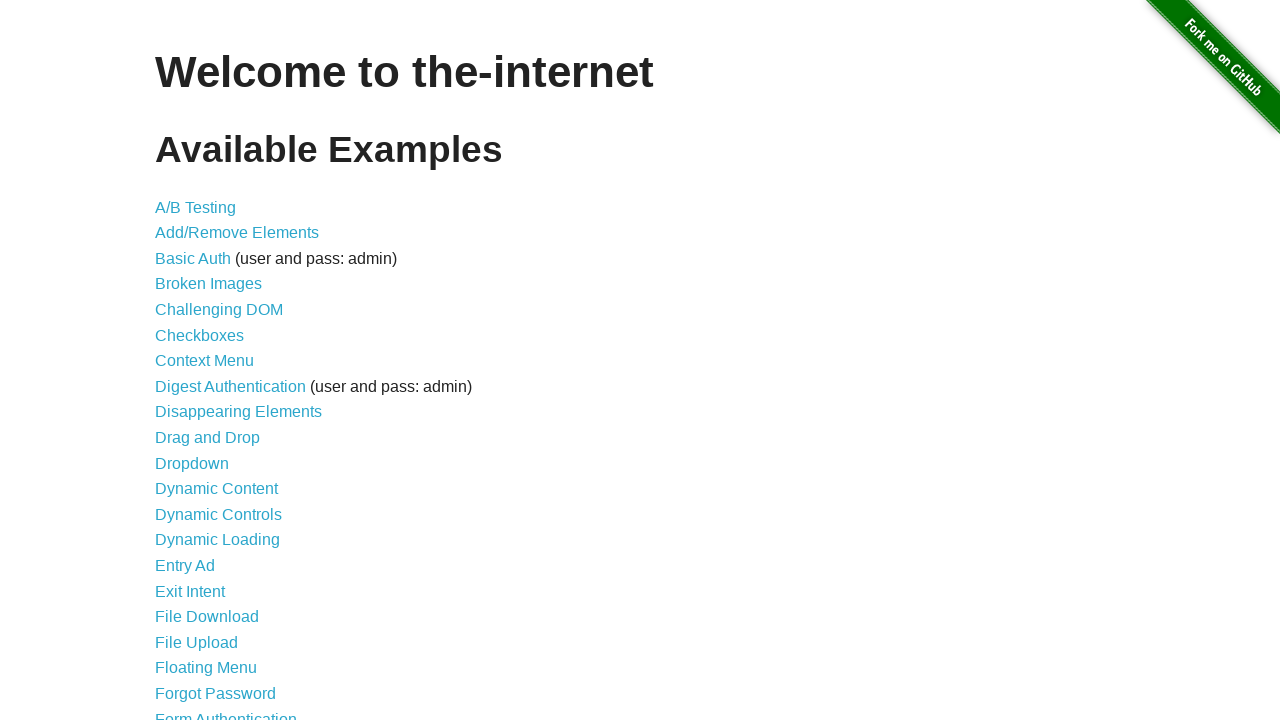

Added optimizelyOptOut cookie to browser context
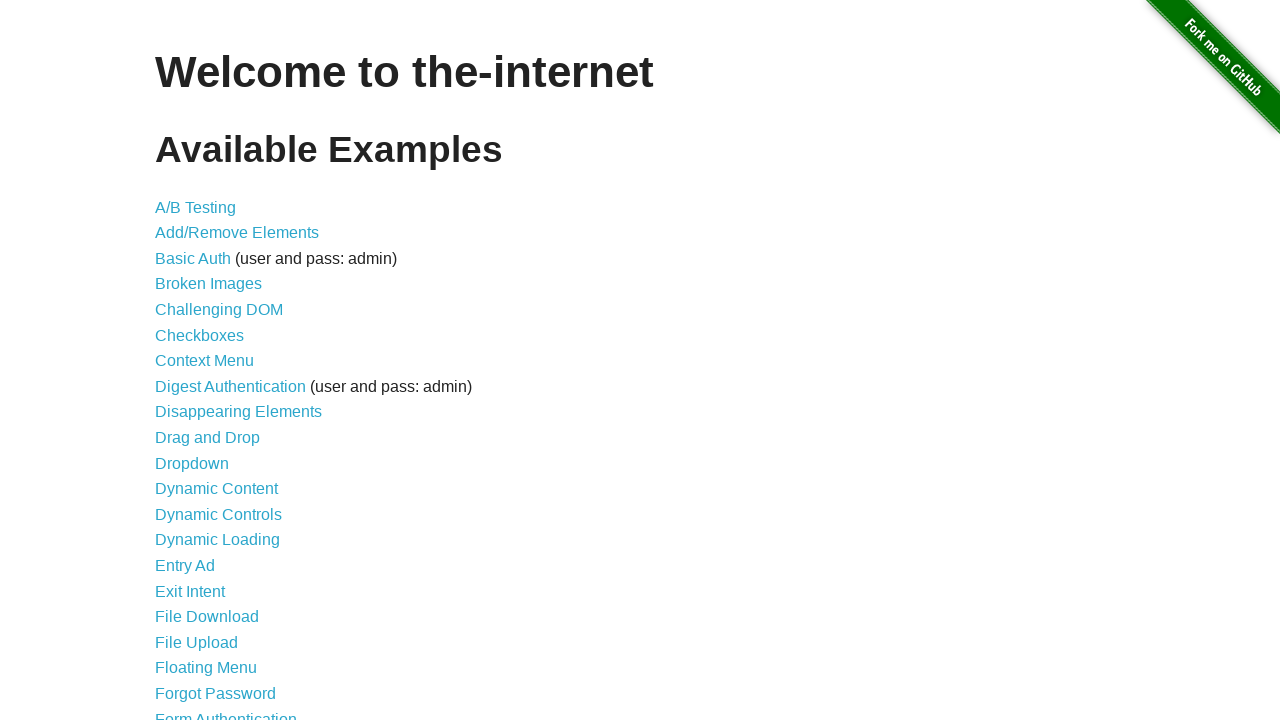

Navigated to A/B test page
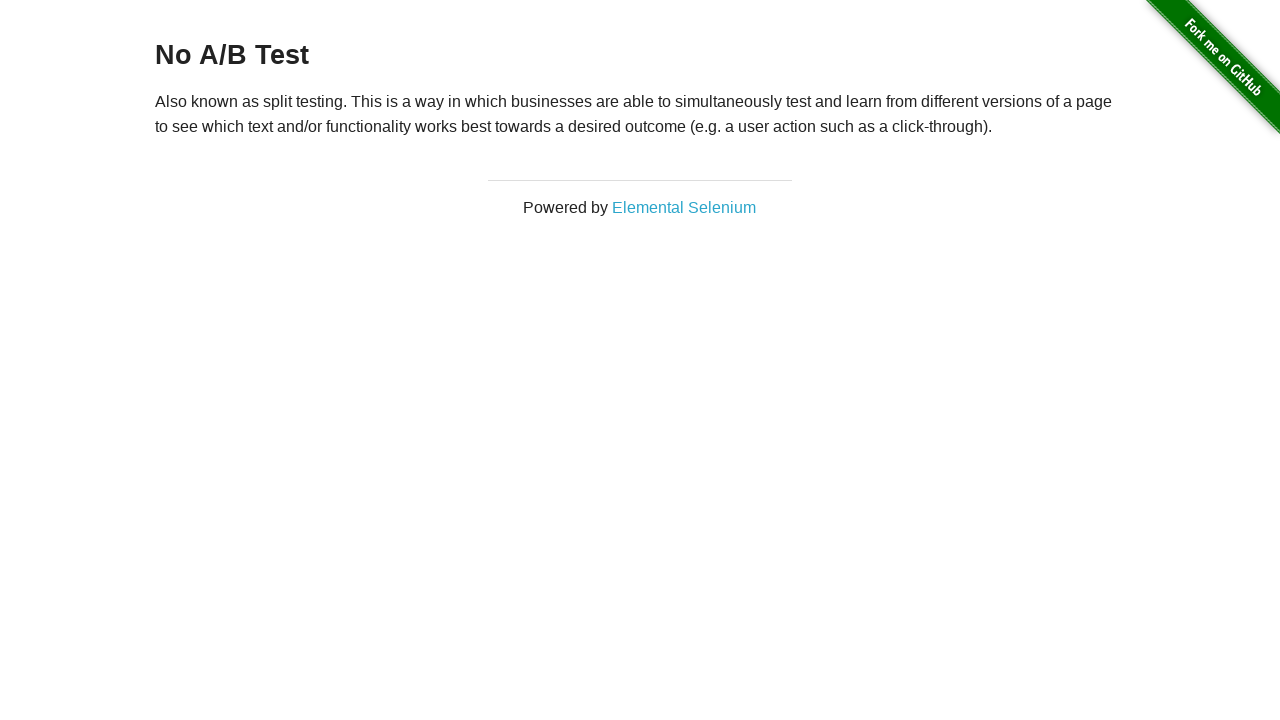

Retrieved heading text to verify opt-out status
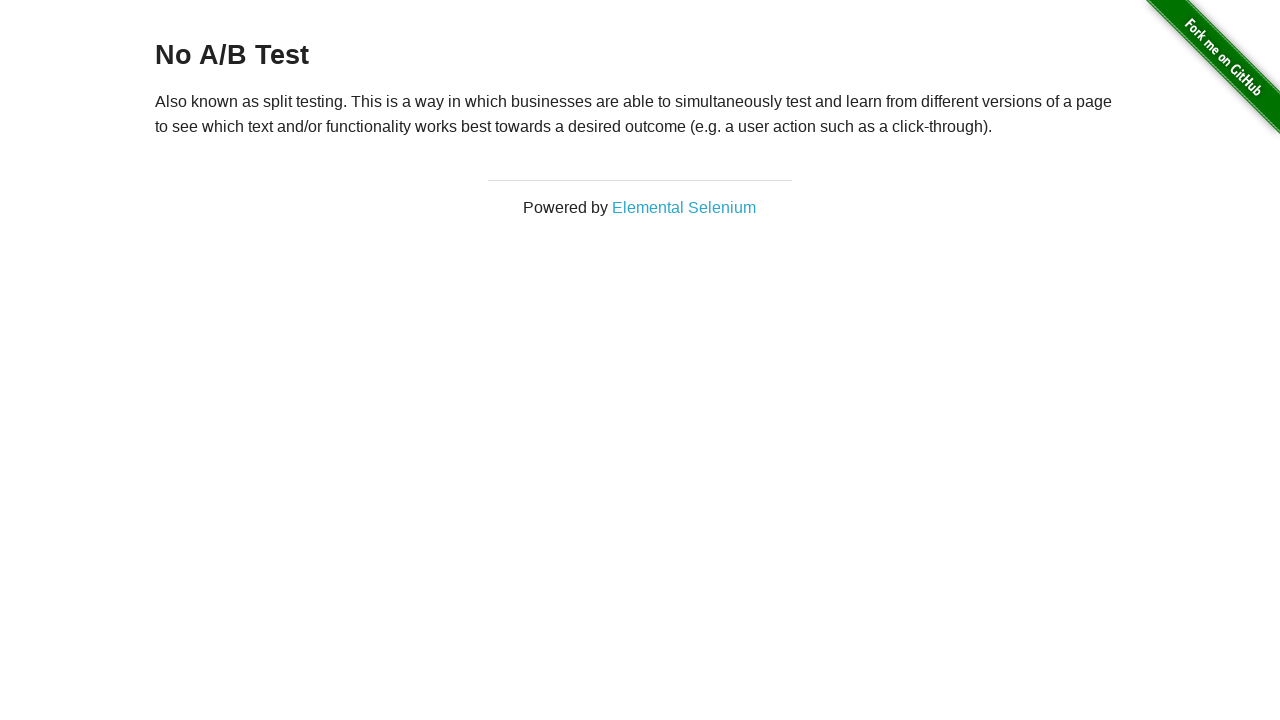

Asserted that heading text confirms opt-out: 'No A/B Test'
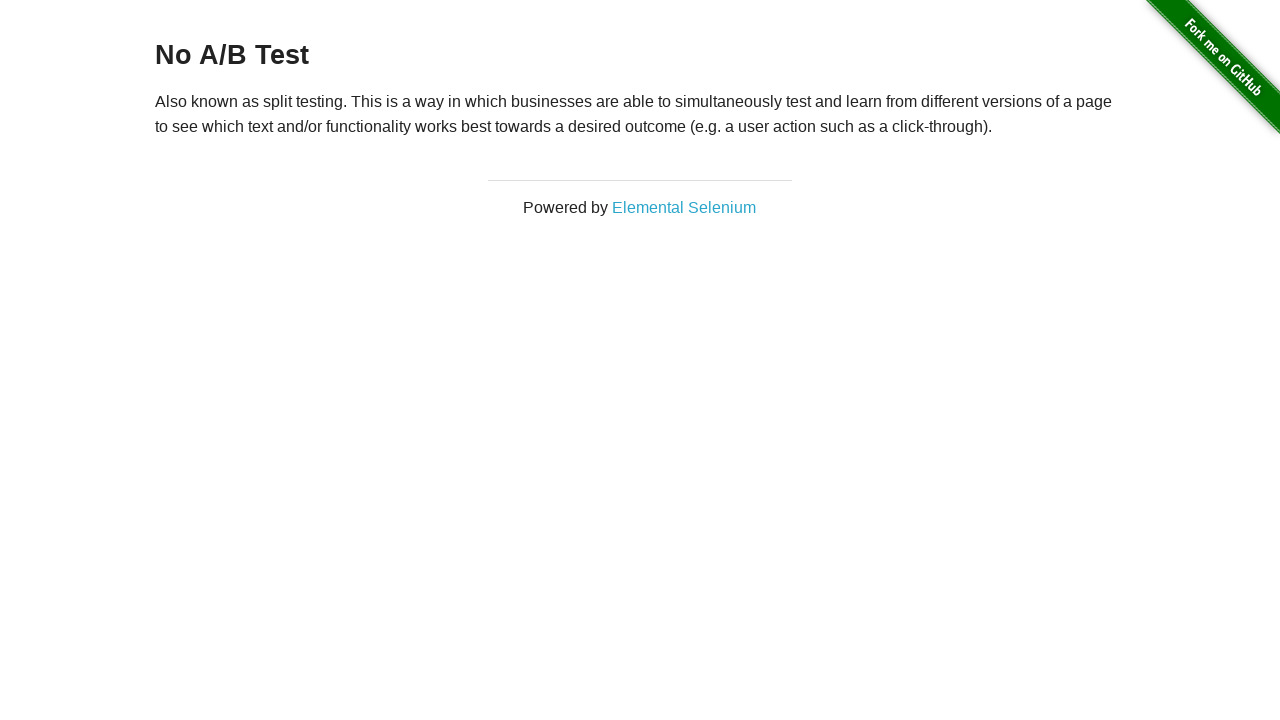

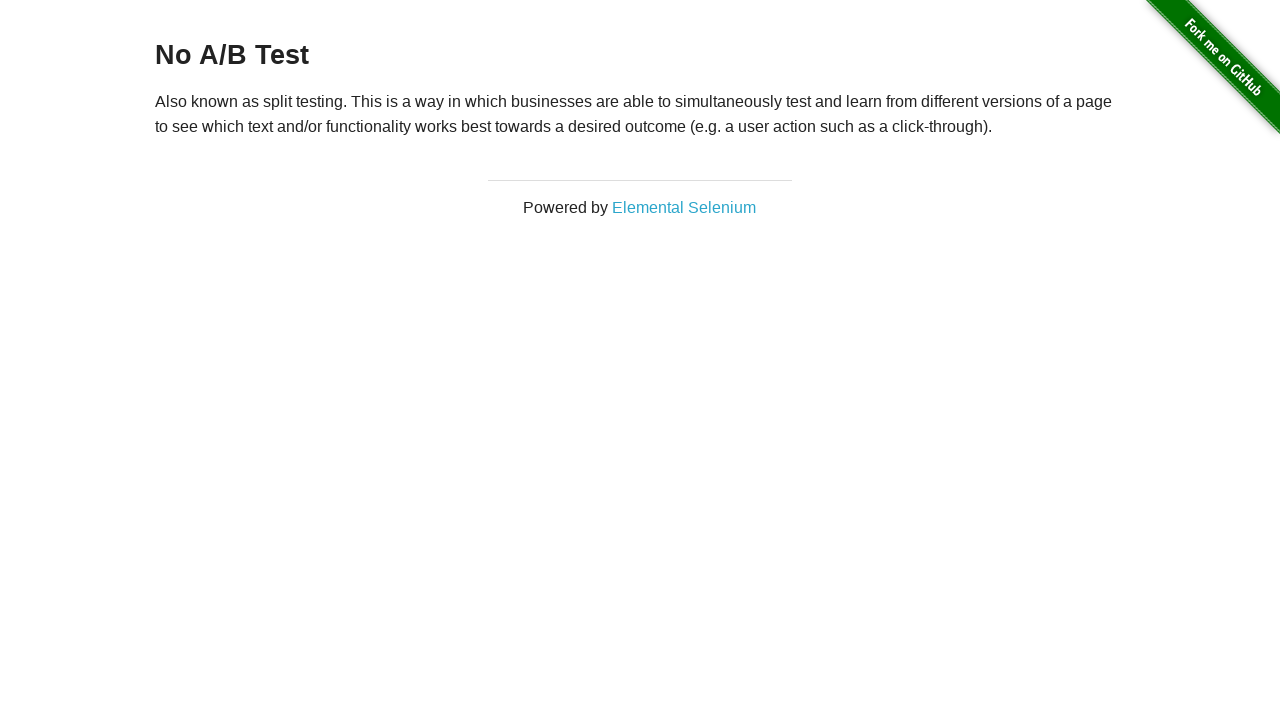